Verifies that the company branding logo is displayed on the OrangeHRM login page

Starting URL: https://opensource-demo.orangehrmlive.com/web/index.php/auth/login

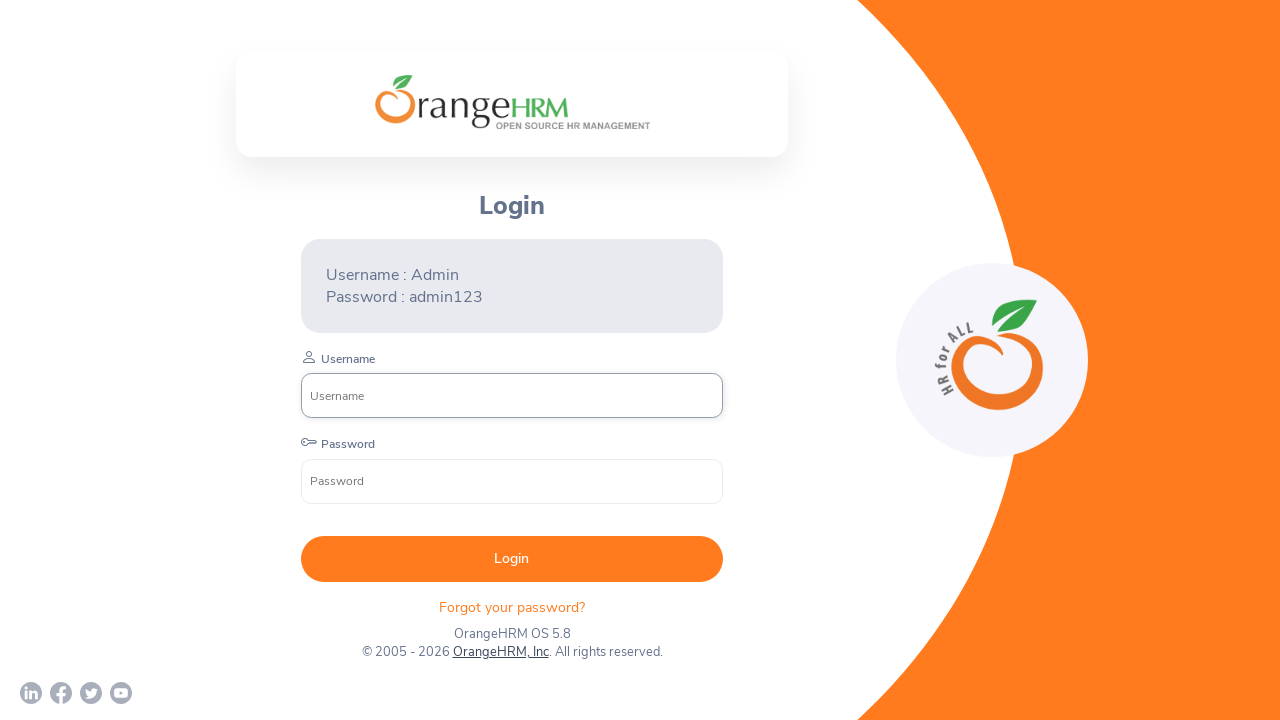

Waited for company branding logo element to be present in DOM
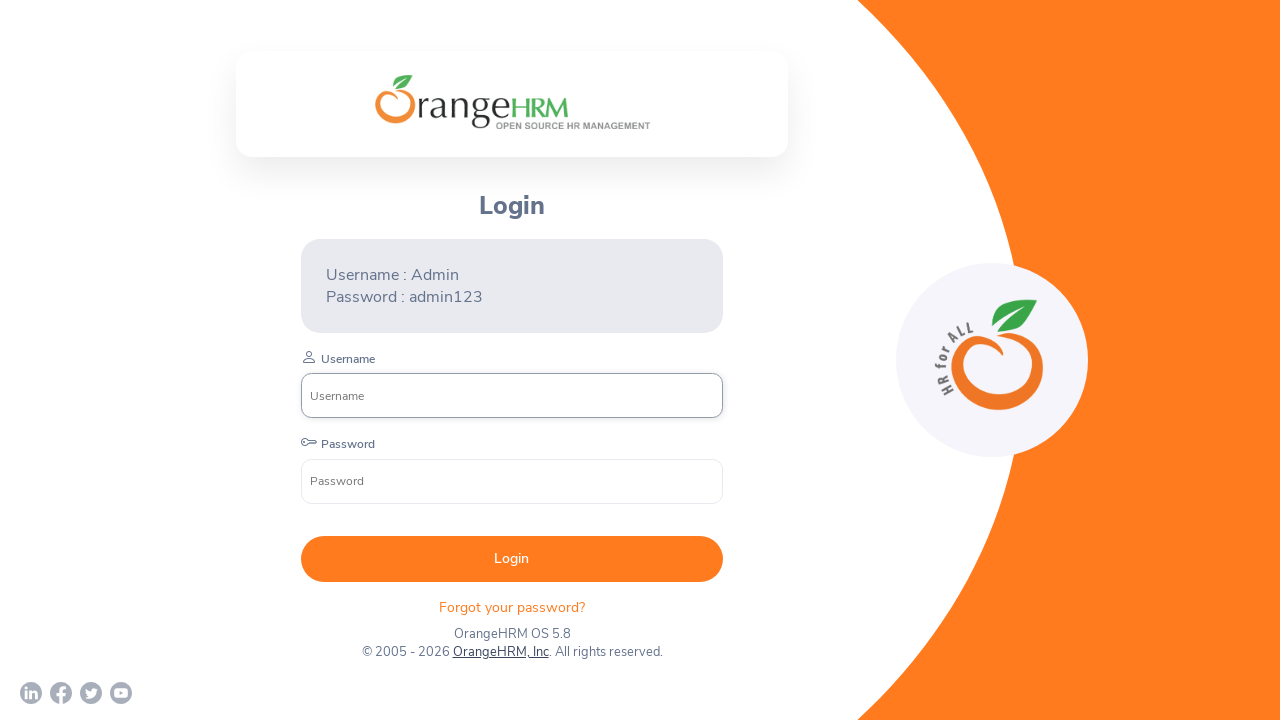

Verified company branding logo is visible on OrangeHRM login page
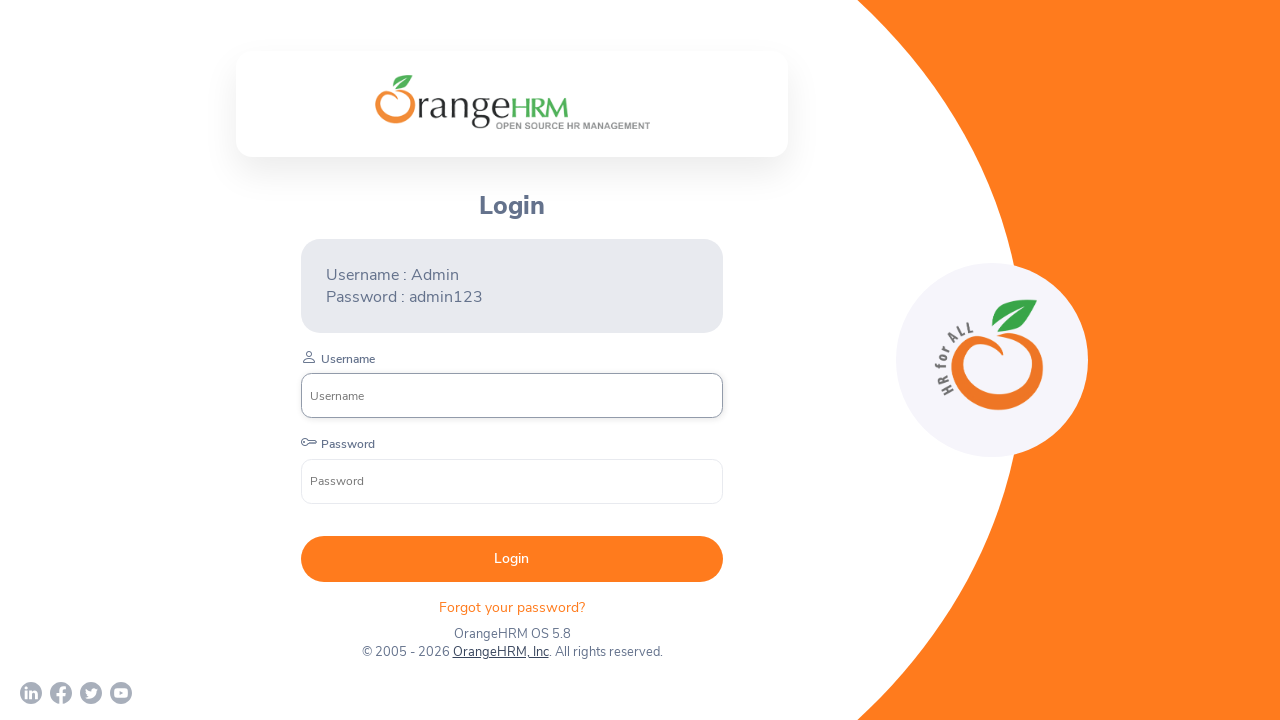

Printed logo visibility status
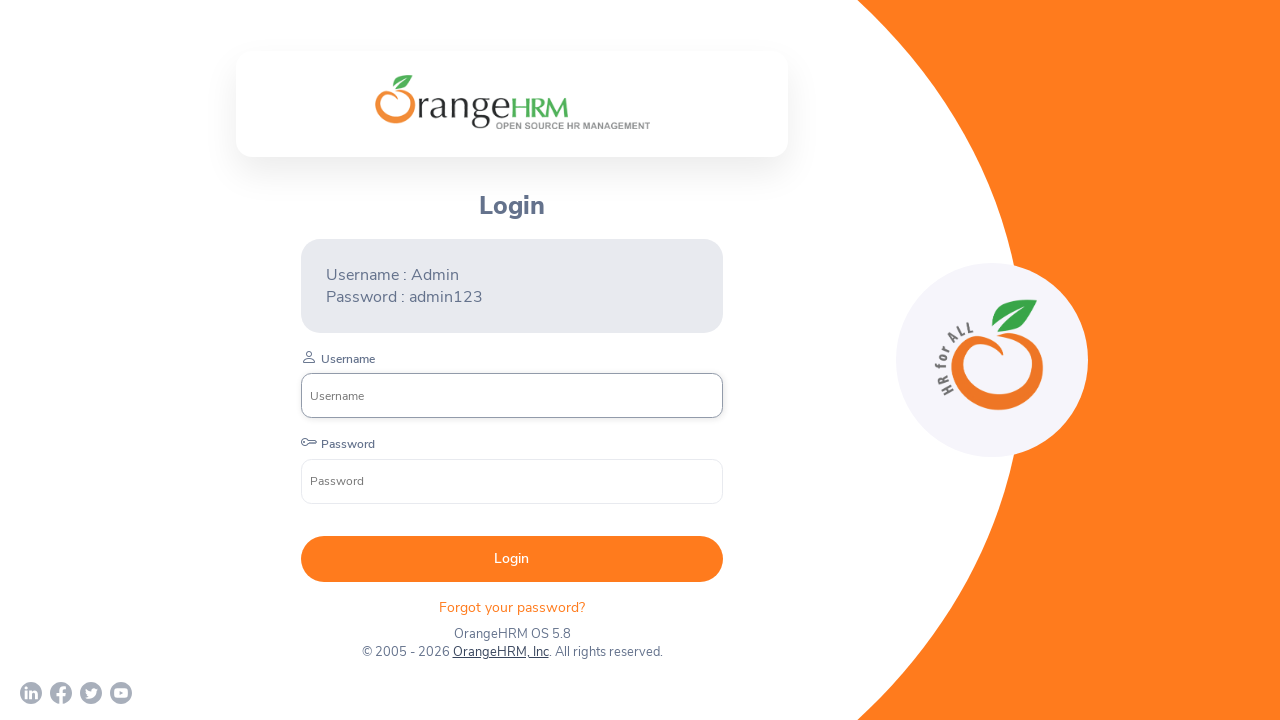

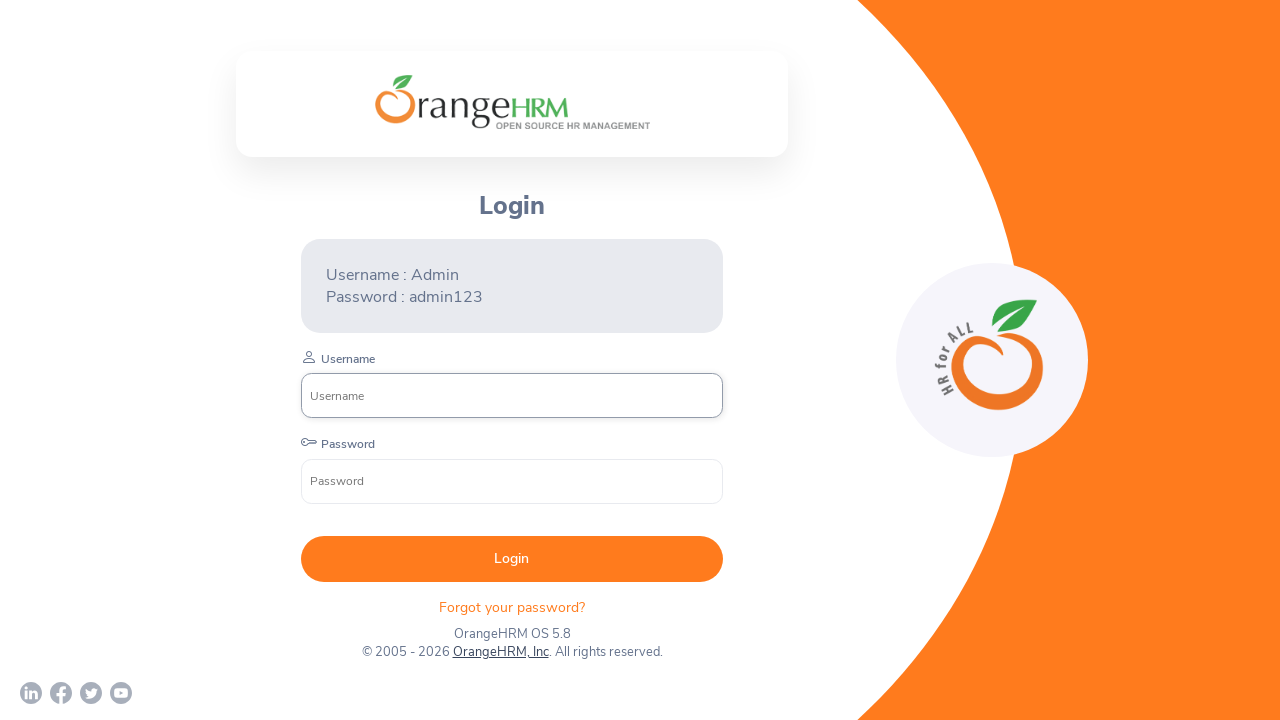